Tests the e-commerce flow on Demoblaze by navigating to the Laptops category, selecting the first laptop, adding it to the cart, and verifying the product appears in the cart.

Starting URL: https://demoblaze.com/

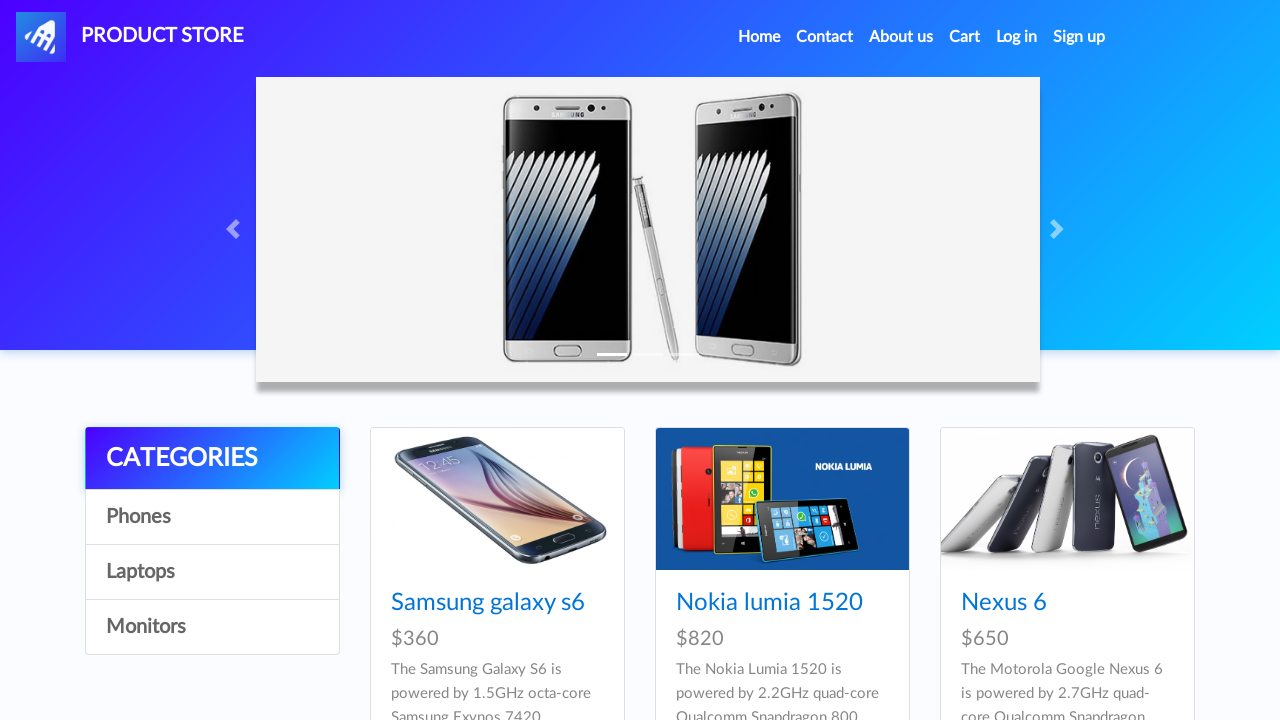

Clicked on Laptops category at (212, 572) on text=Laptops
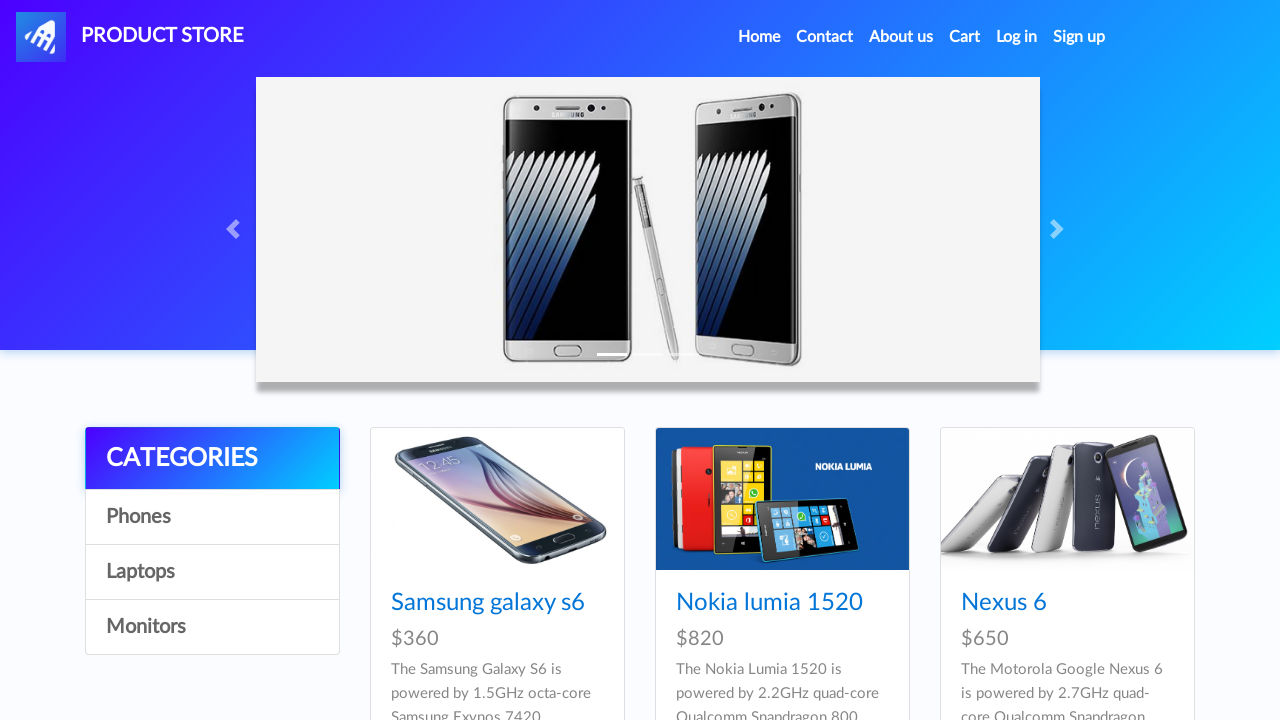

Waited for laptop cards to load
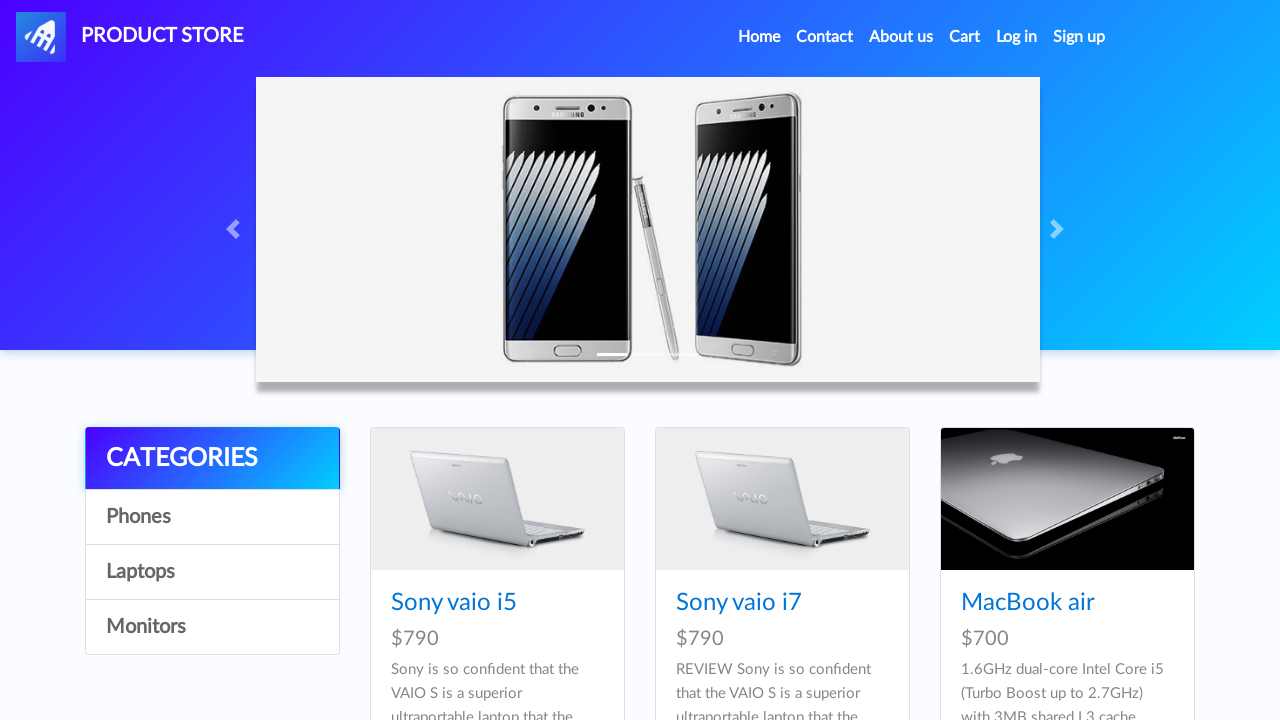

Retrieved first laptop name: Sony vaio i5
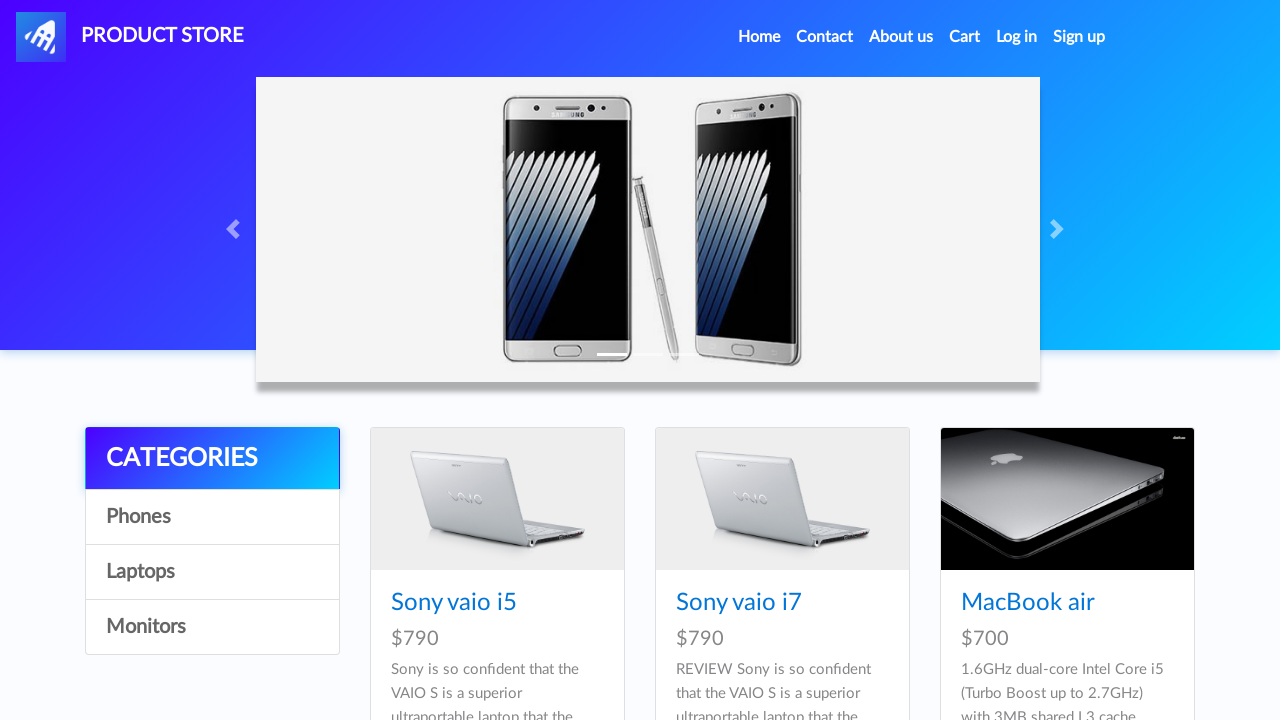

Clicked on the first laptop product at (454, 603) on .card-title a >> nth=0
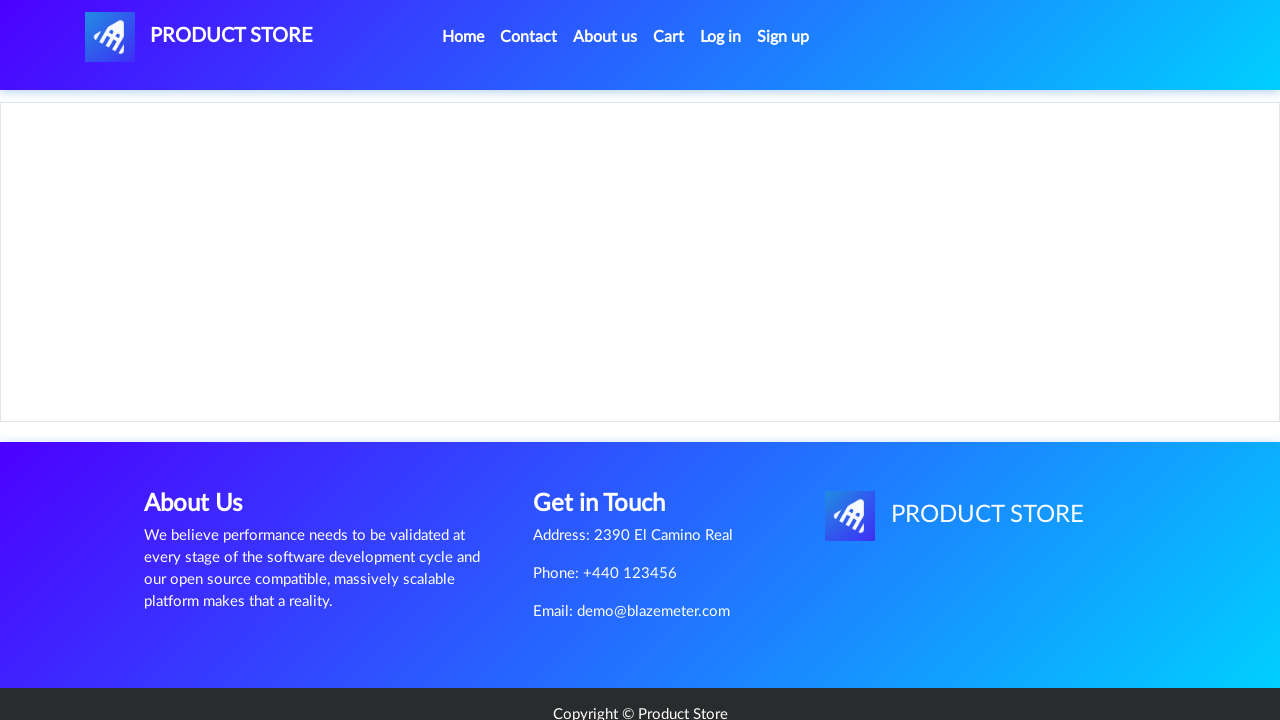

Waited for Add to cart button to load
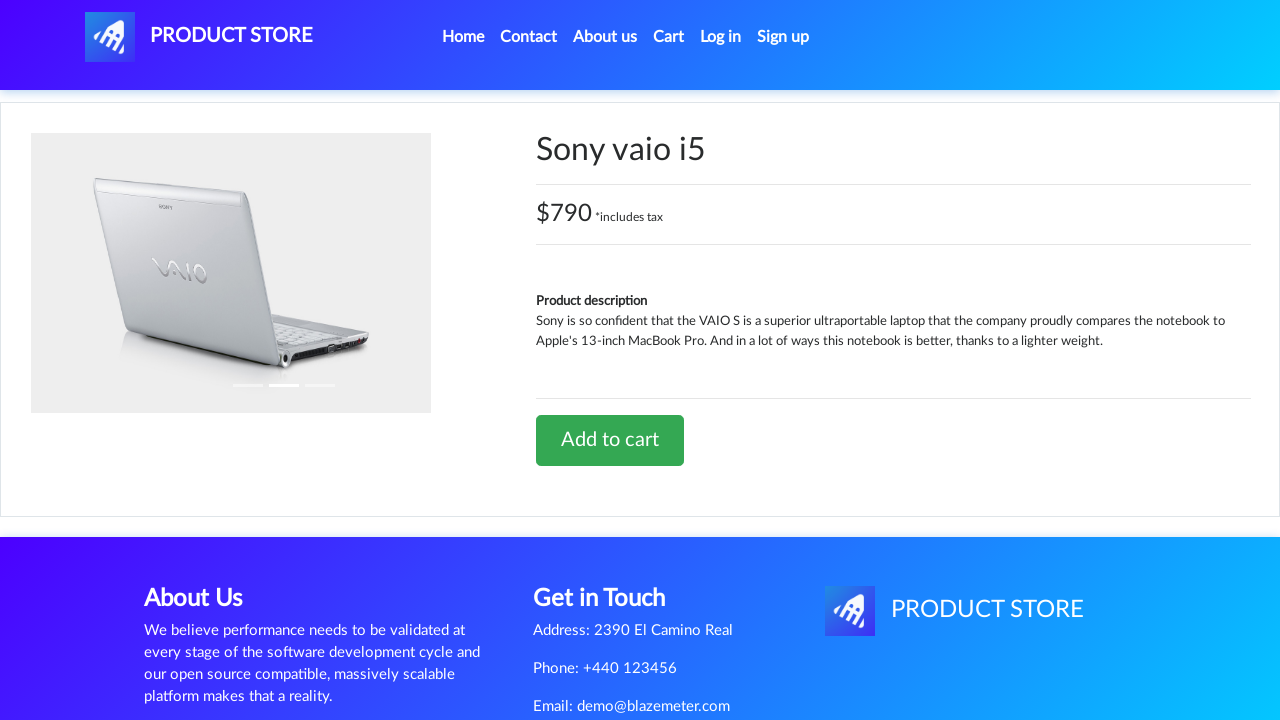

Clicked Add to cart button at (610, 440) on a.btn.btn-success[onclick^='addToCart']
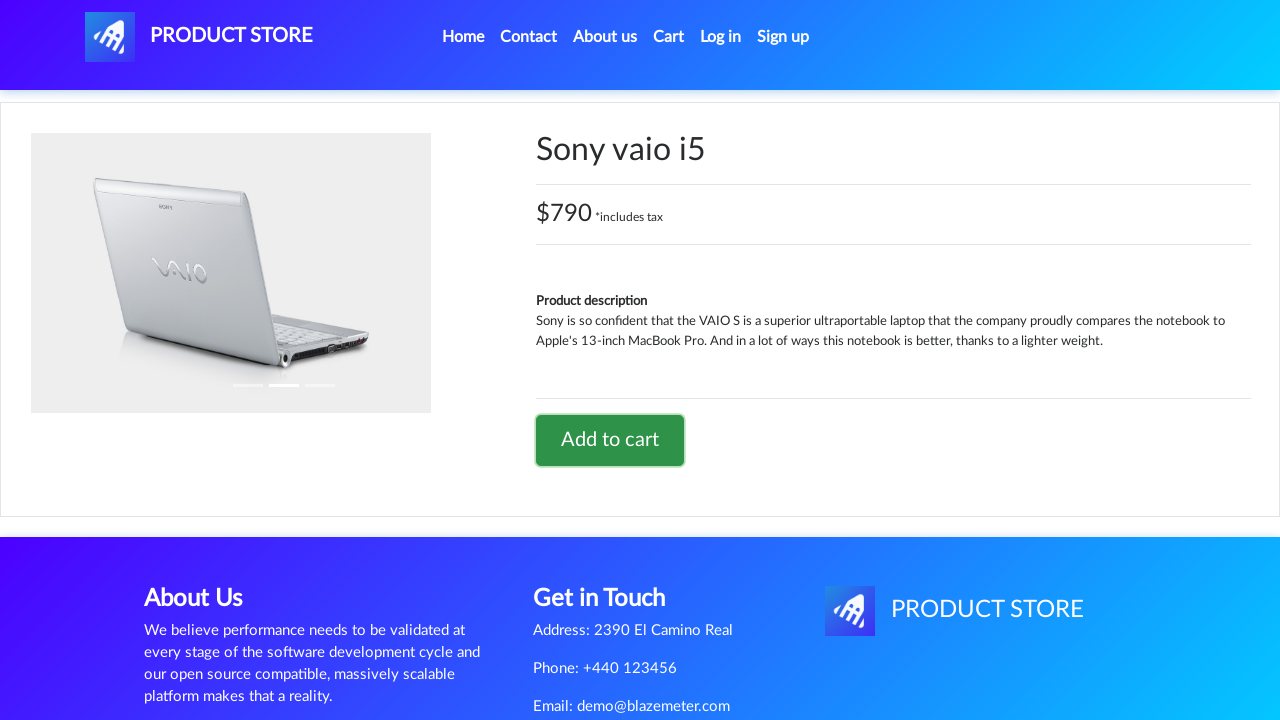

Handled confirmation alert and waited for processing
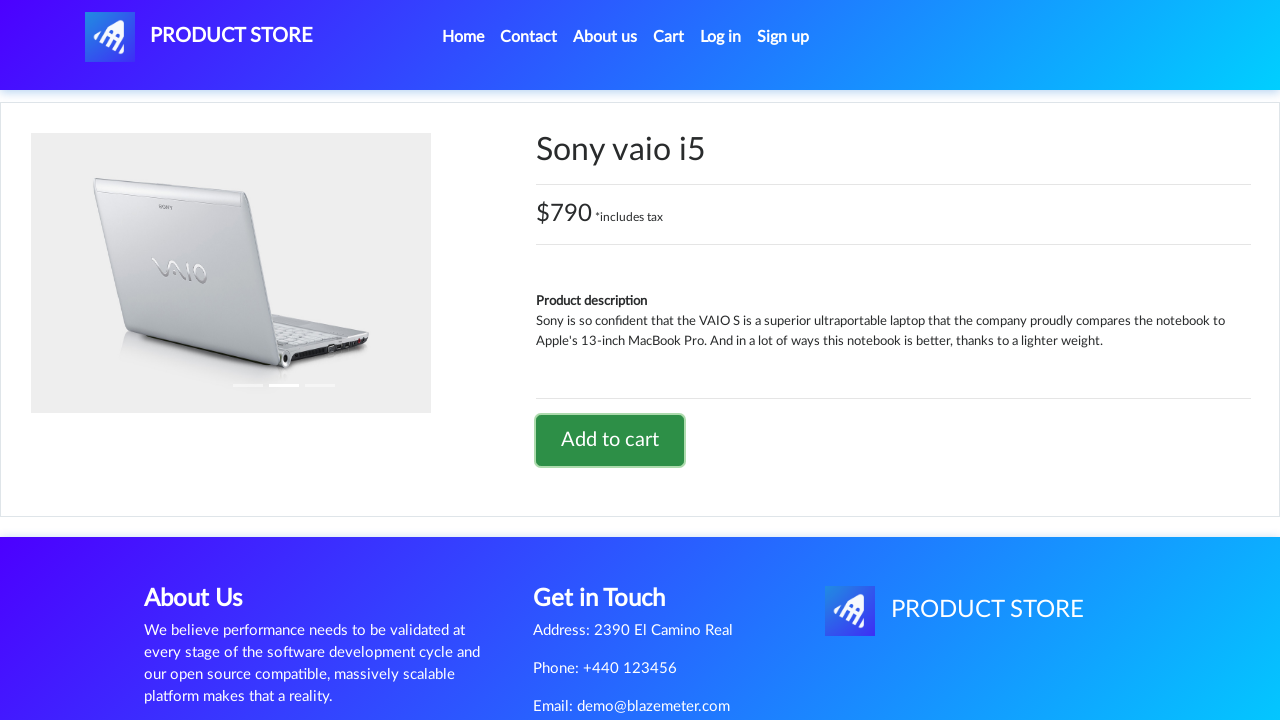

Clicked on Cart link to navigate to cart page at (669, 37) on #cartur
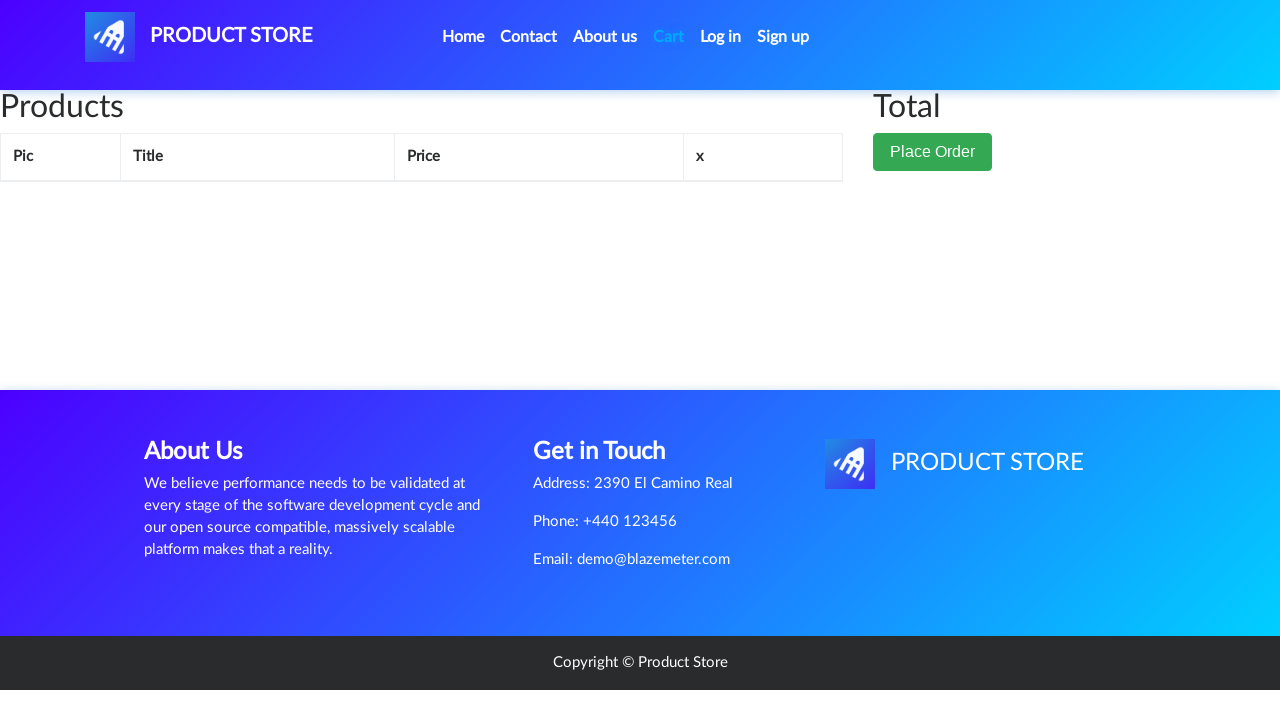

Verified that laptop 'Sony vaio i5' appears in the cart
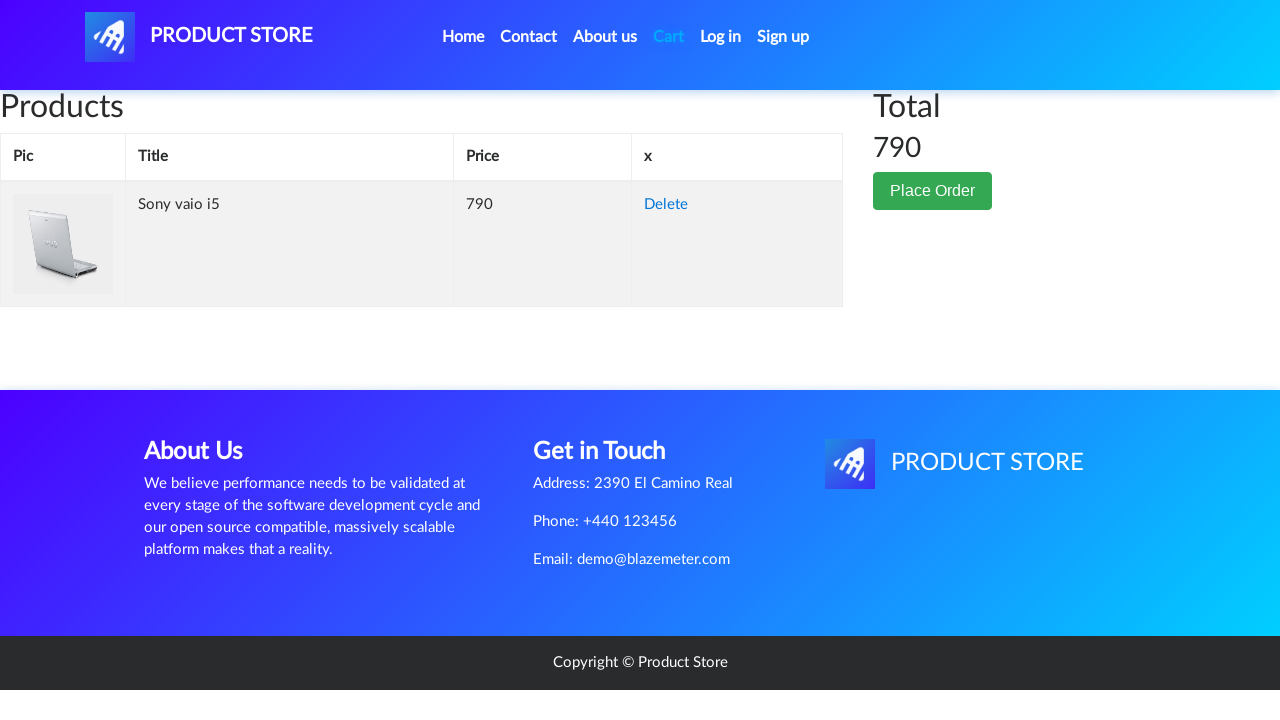

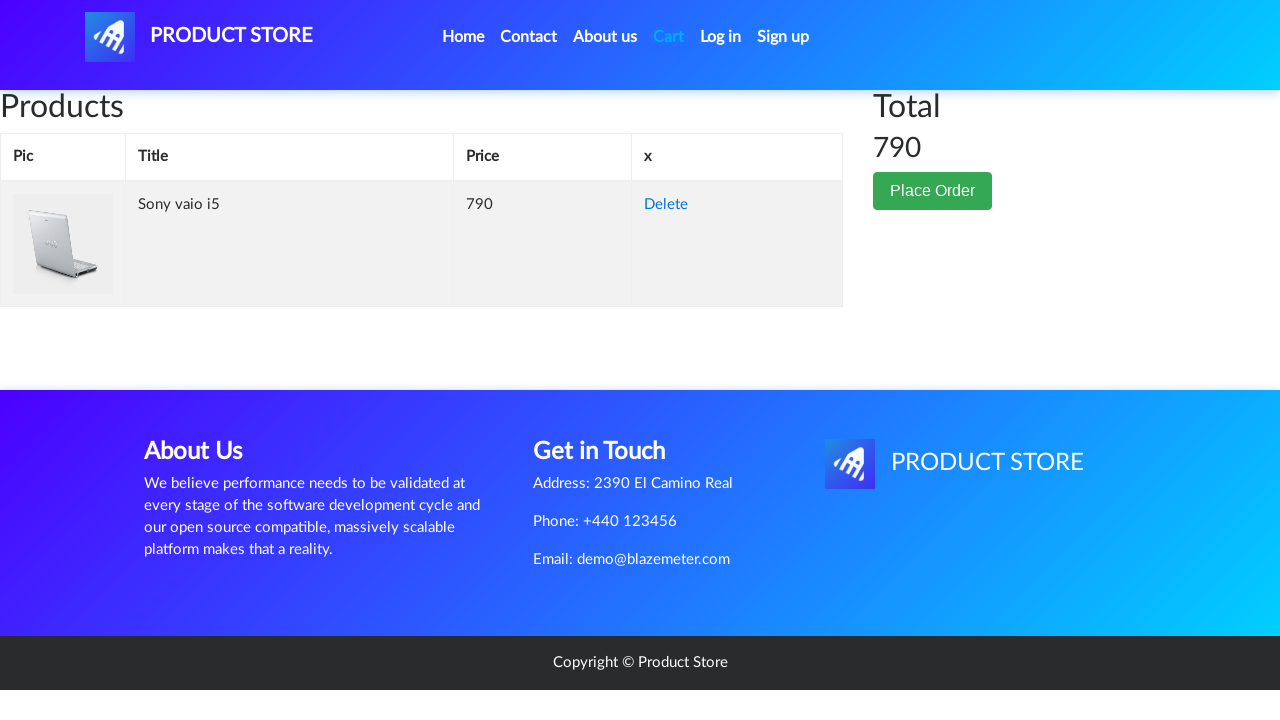